Tests range slider by dragging it to a new position

Starting URL: https://bonigarcia.dev/selenium-webdriver-java/web-form.html

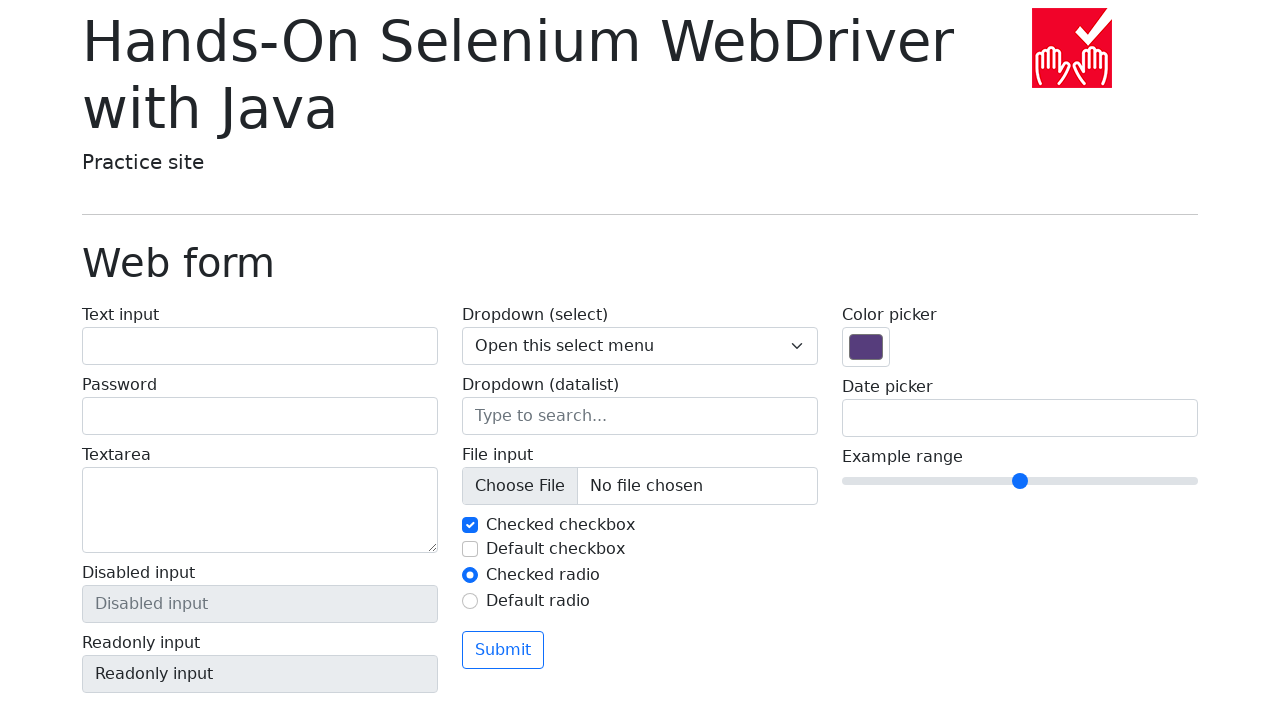

Located range slider element
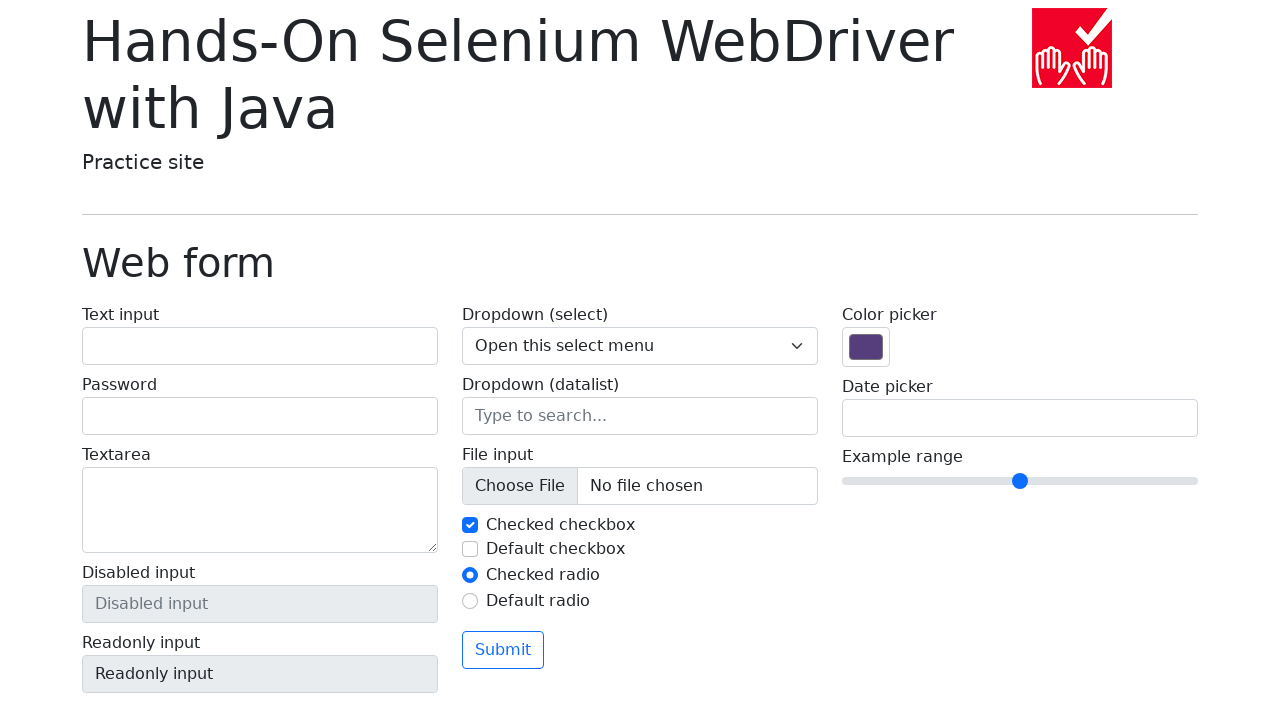

Set range slider value to 7
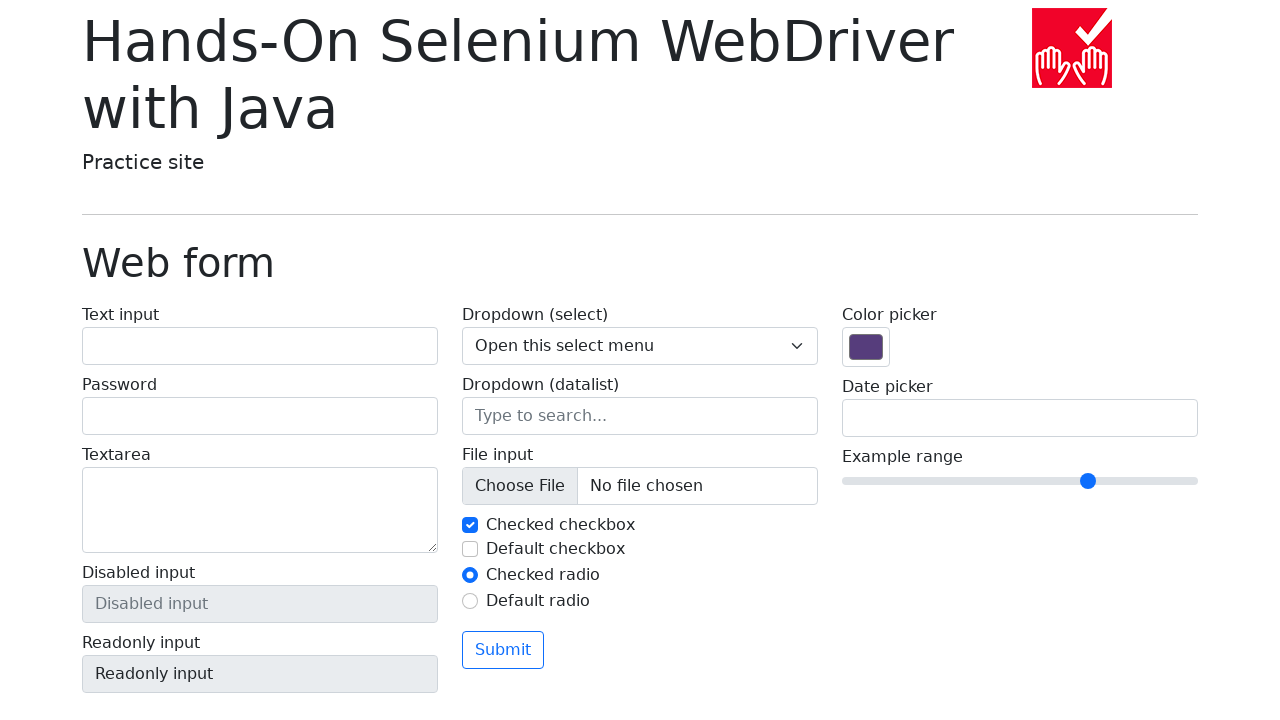

Dispatched input event on range slider
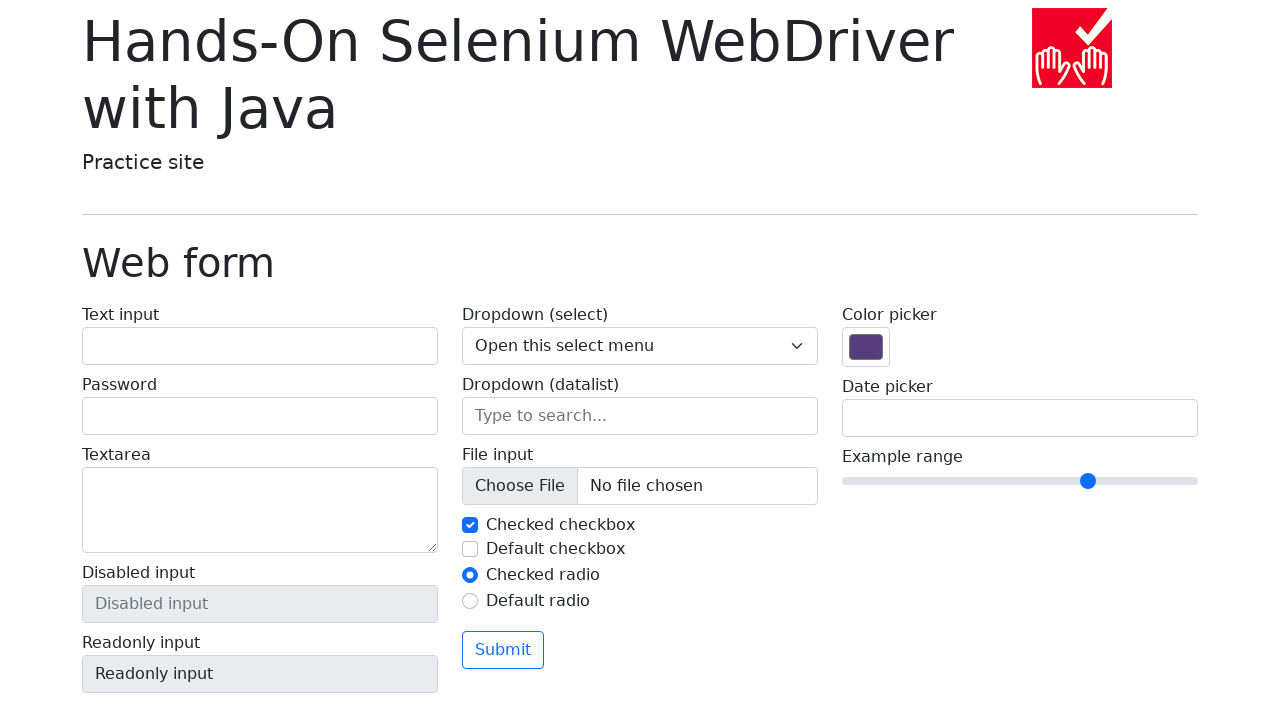

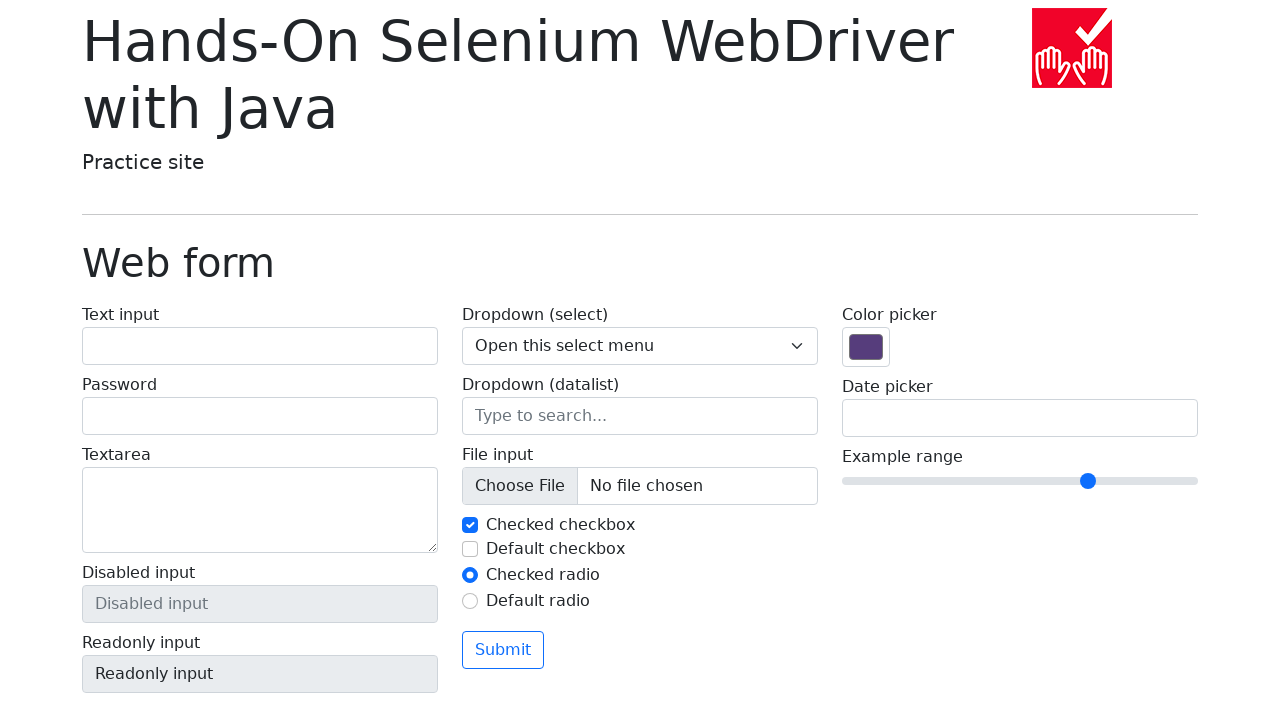